Tests coupon interaction functionality by clicking on coupon links, handling the new tab/popup that opens, closing it, and returning to the main page.

Starting URL: https://paylesswithcoupons.com/

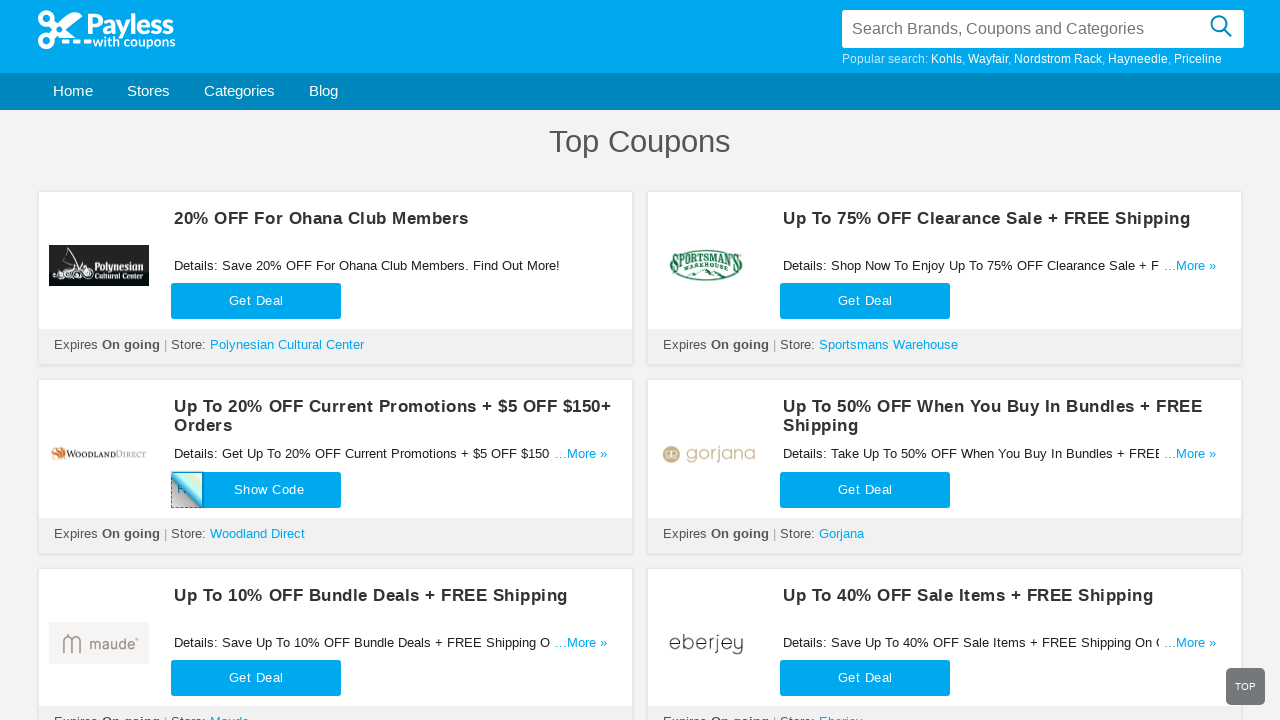

Waited for coupon links to load on the page
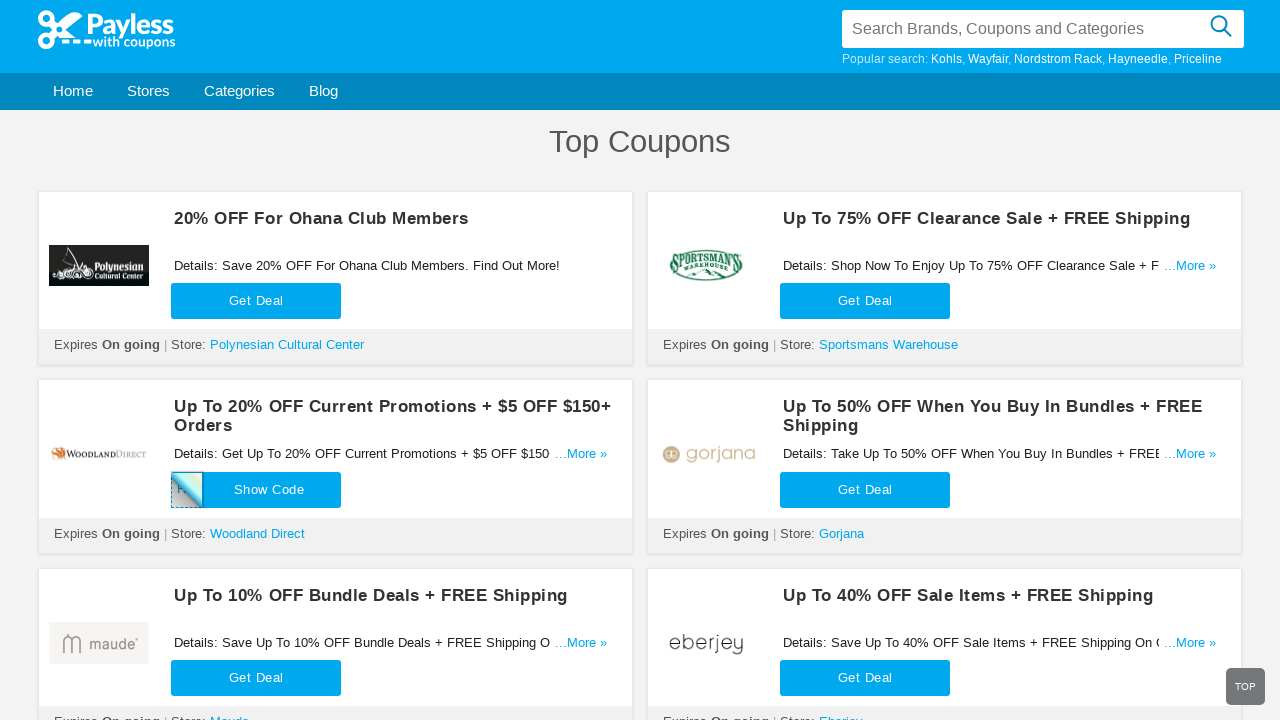

Located all coupon link elements
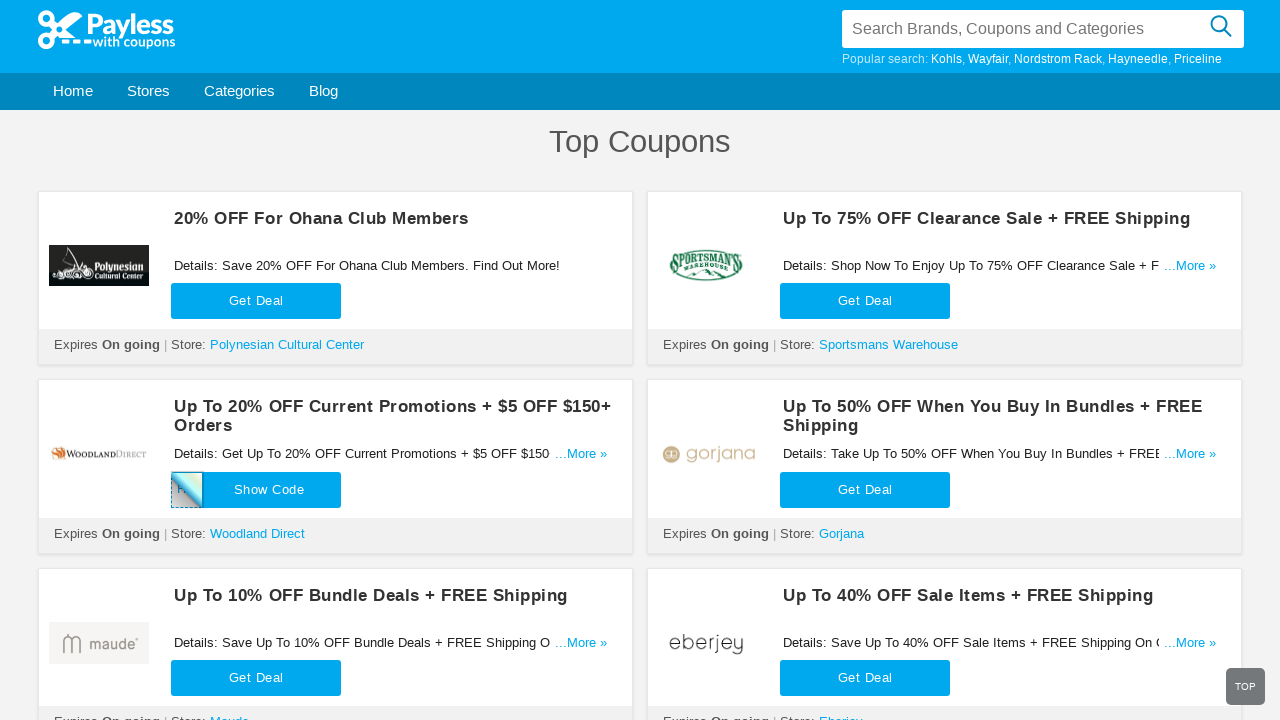

Found 10 coupon links on the page
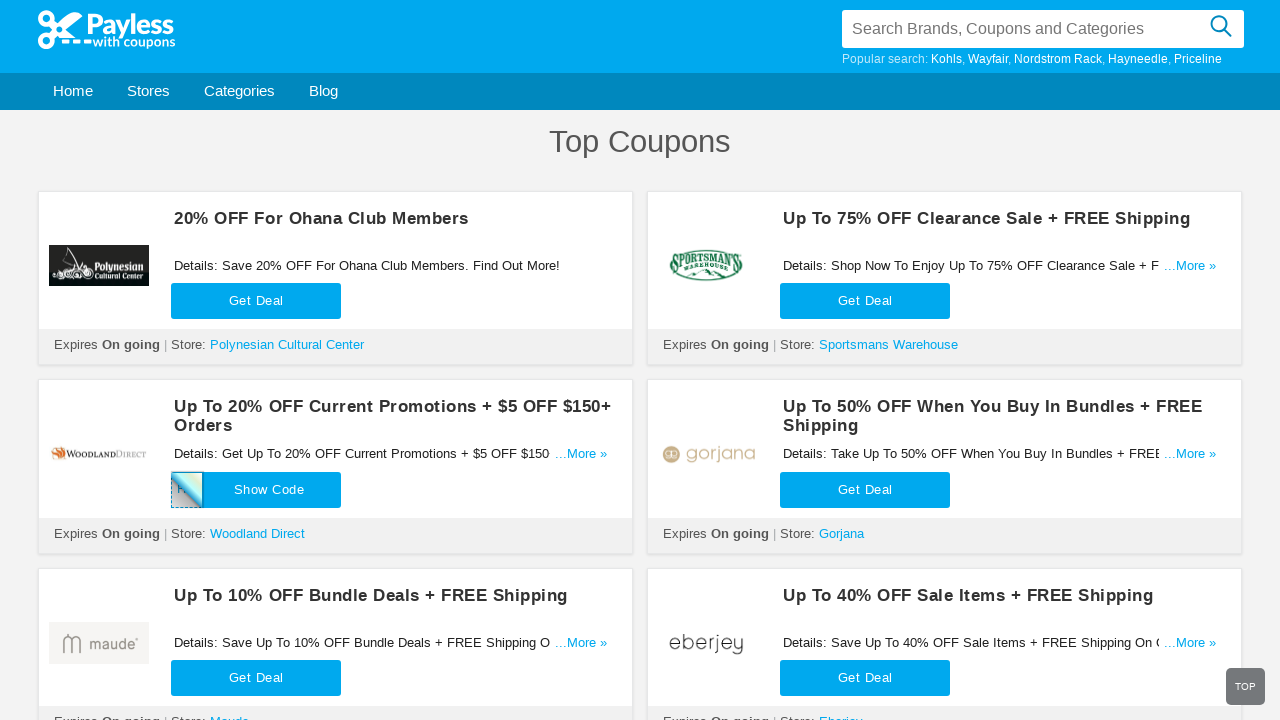

Clicked on the first coupon link at (256, 301) on .coupon-link-wrap >> nth=0
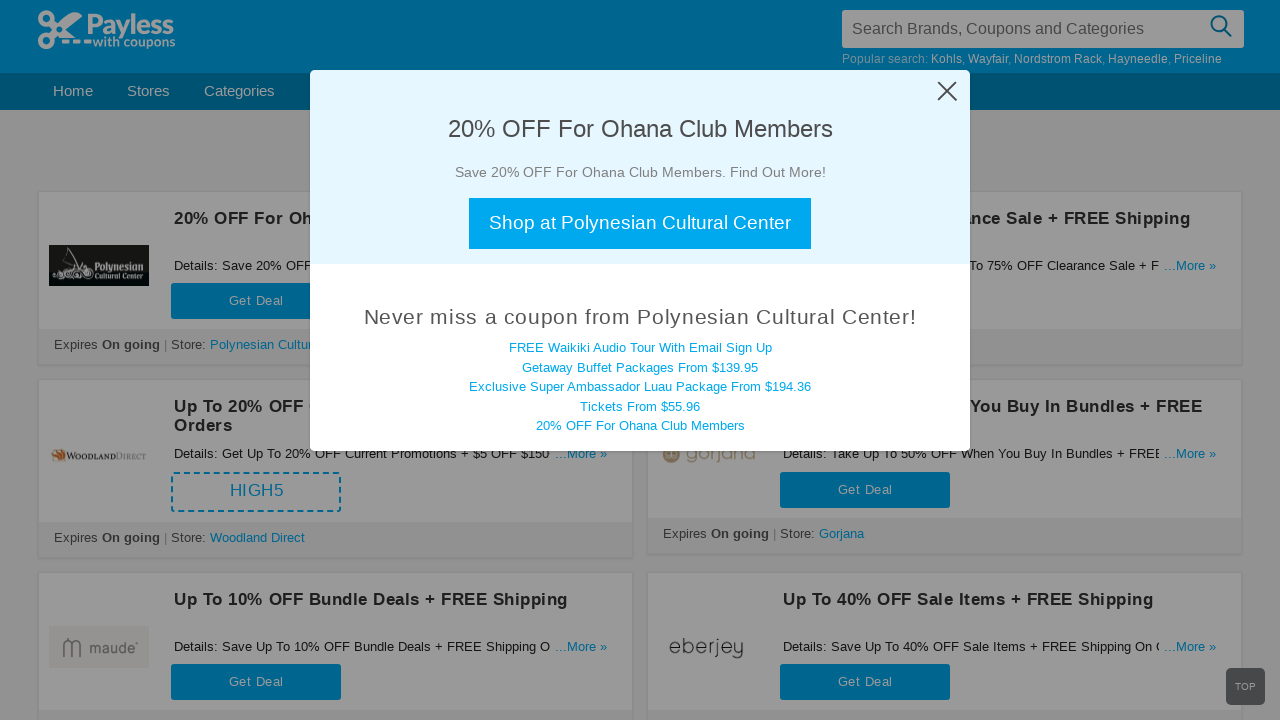

Waited 1 second for new page/popup to open
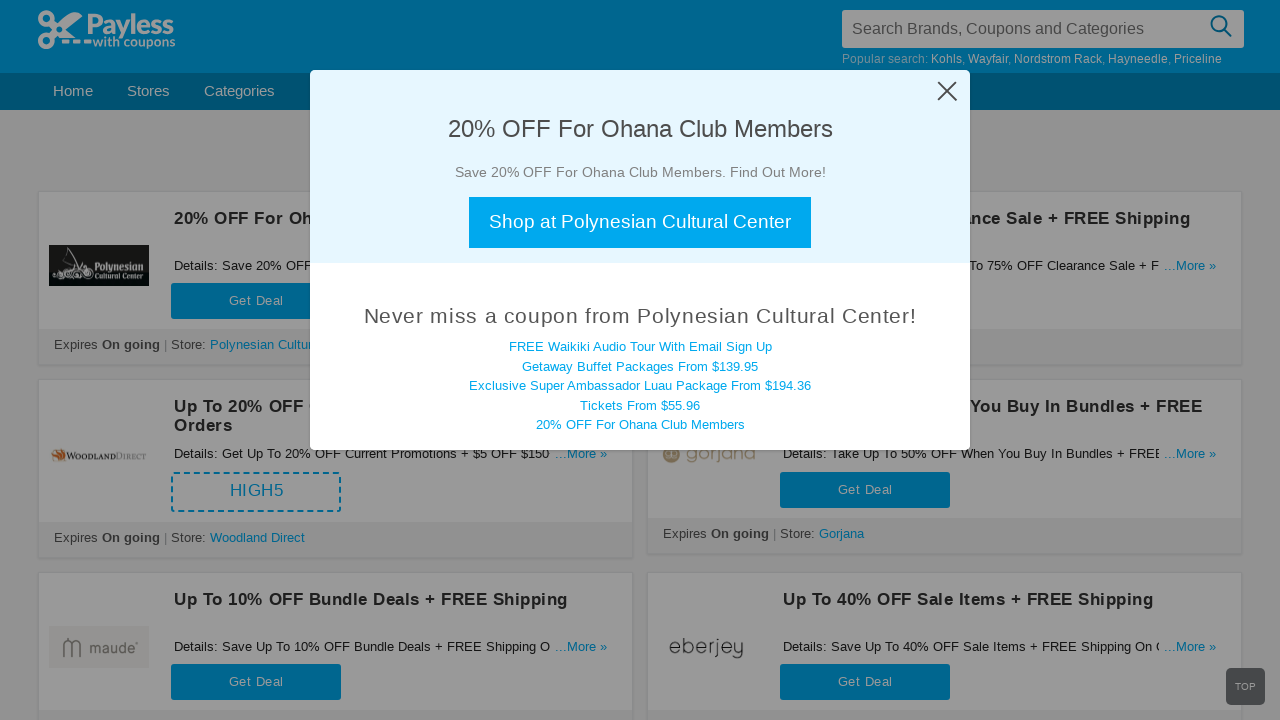

Retrieved all pages in context (total: 2)
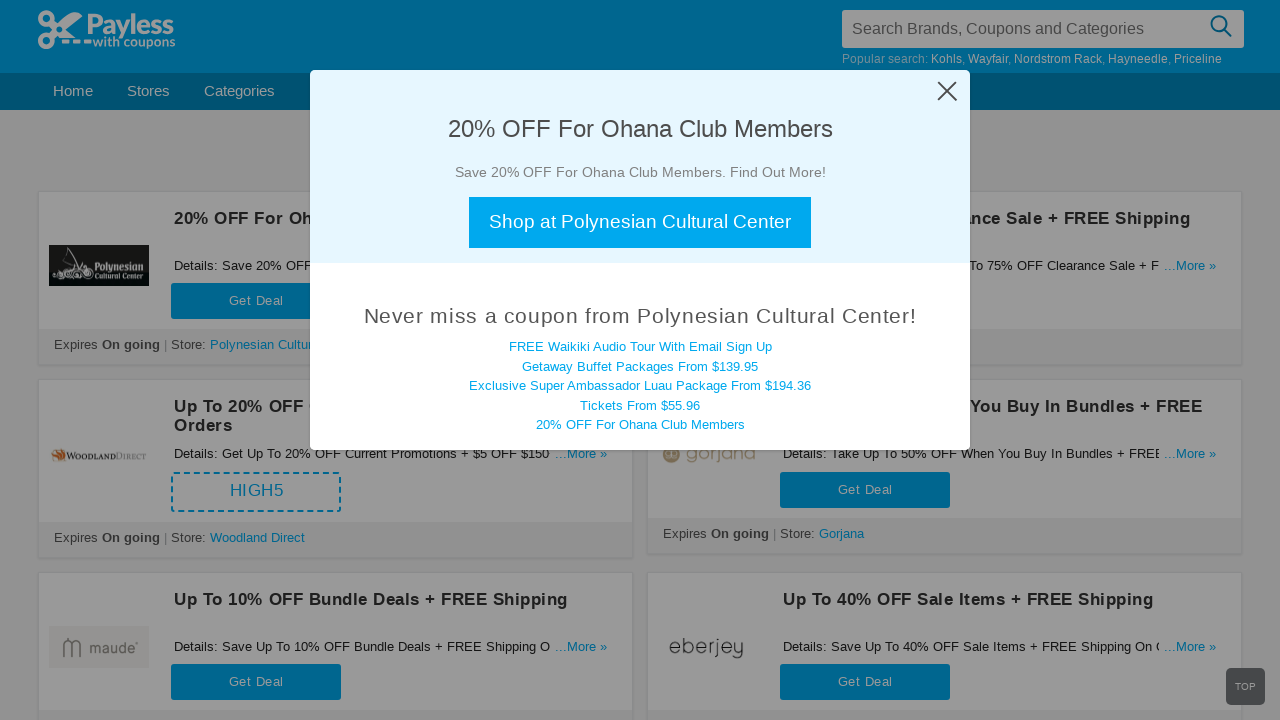

New page/popup detected, obtained reference to it
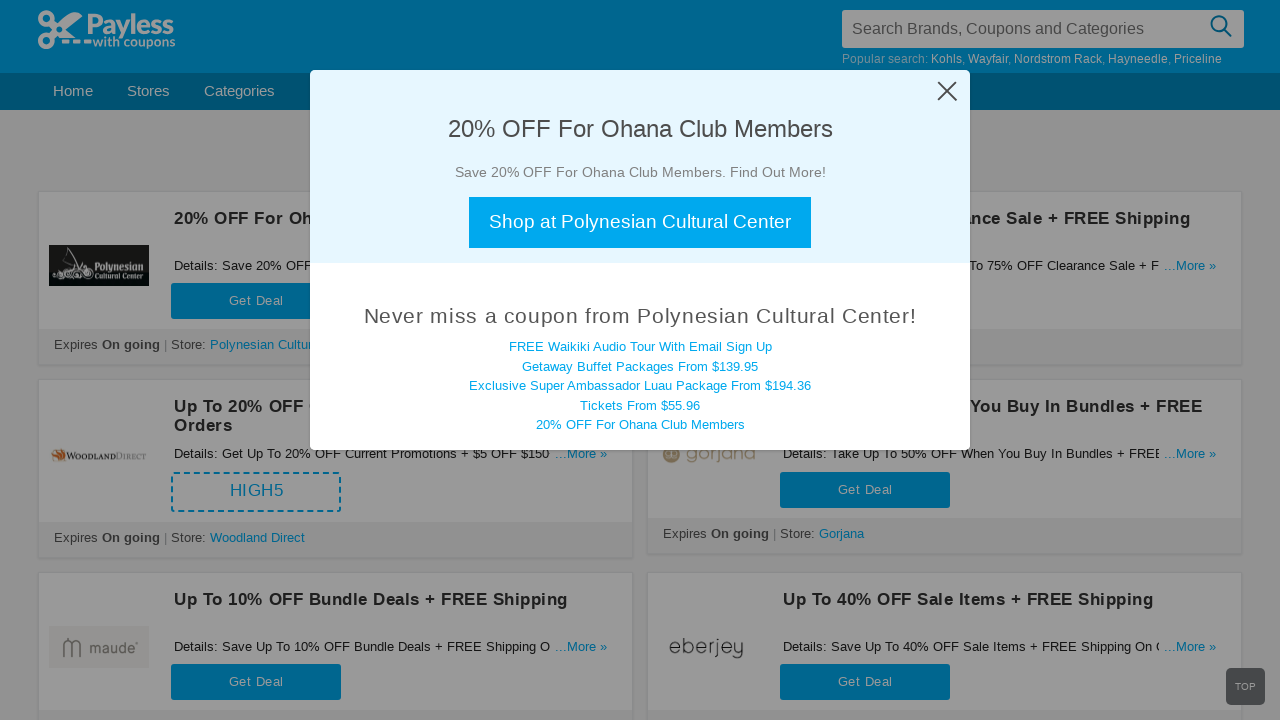

Waited for new page to reach domcontentloaded state
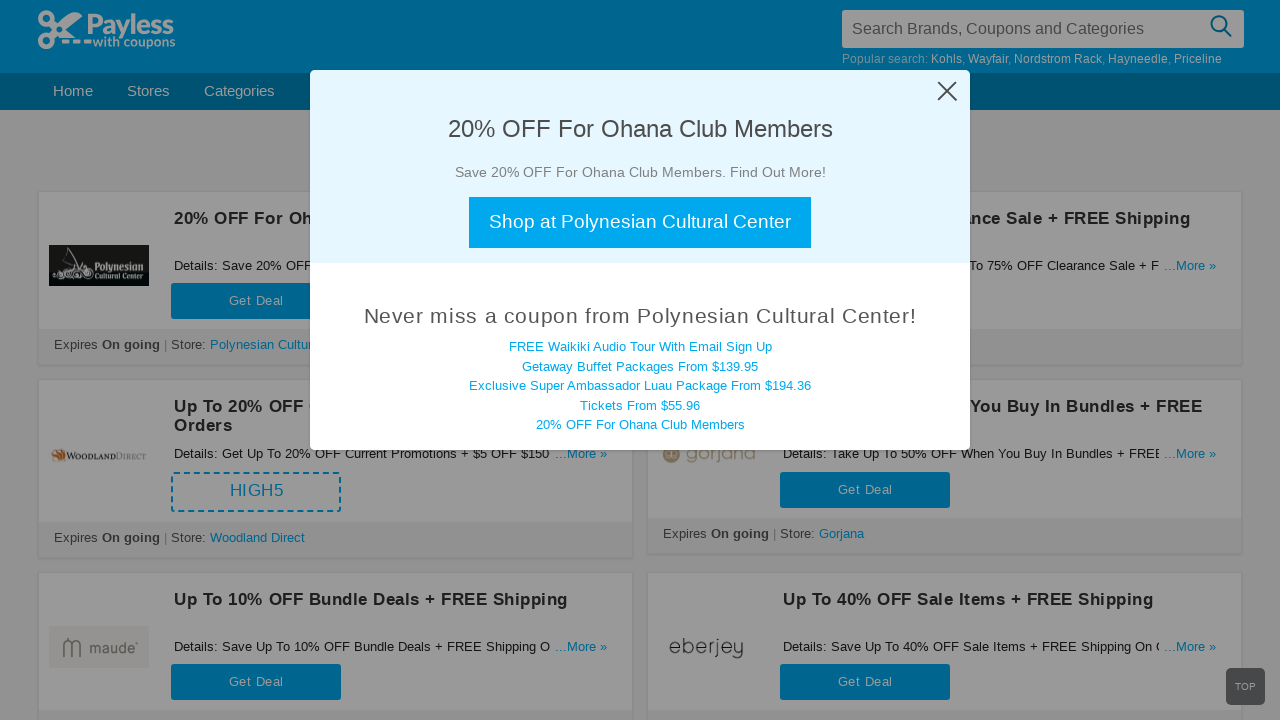

Closed the new page/popup
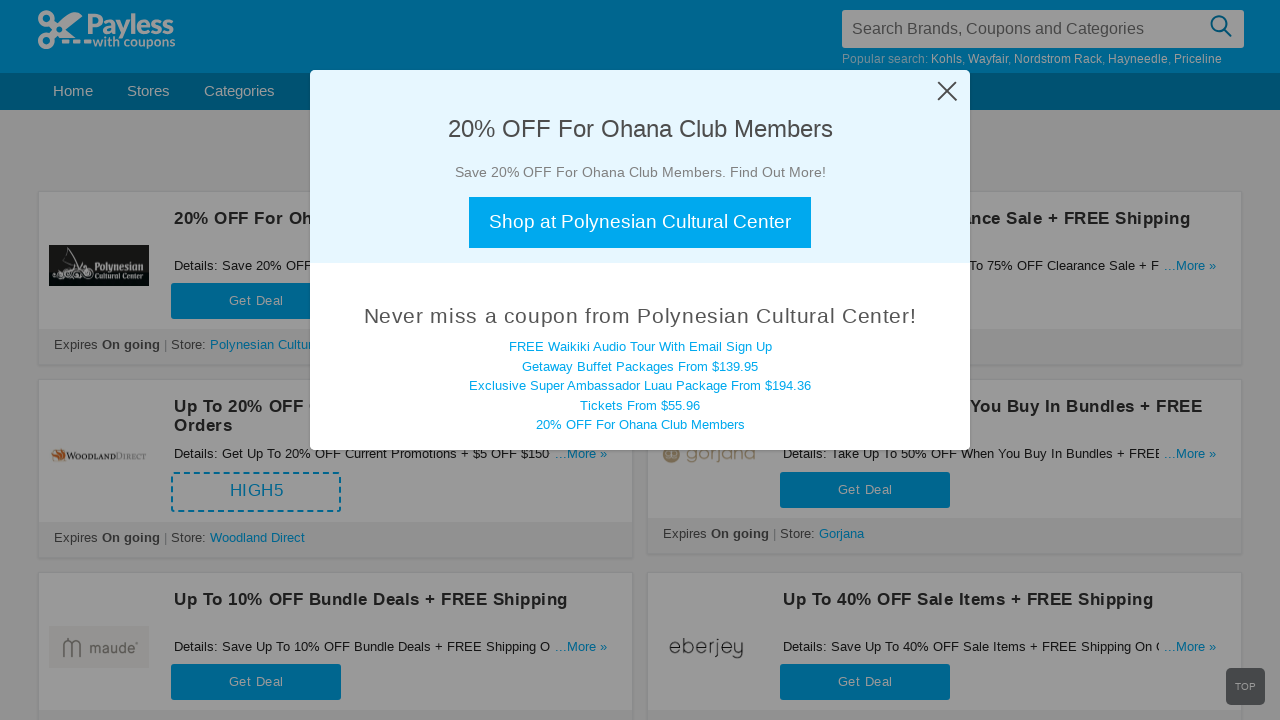

Modal appeared on main page and was waited for
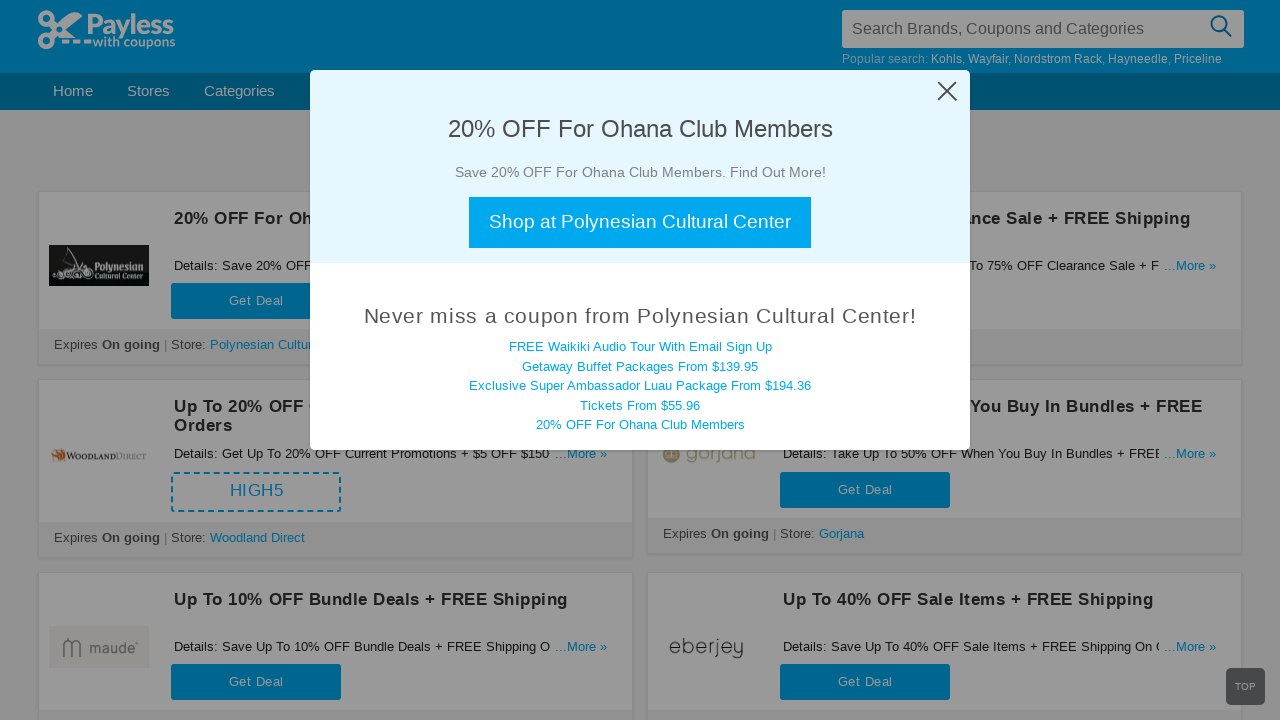

Navigated back to Payless with Coupons homepage
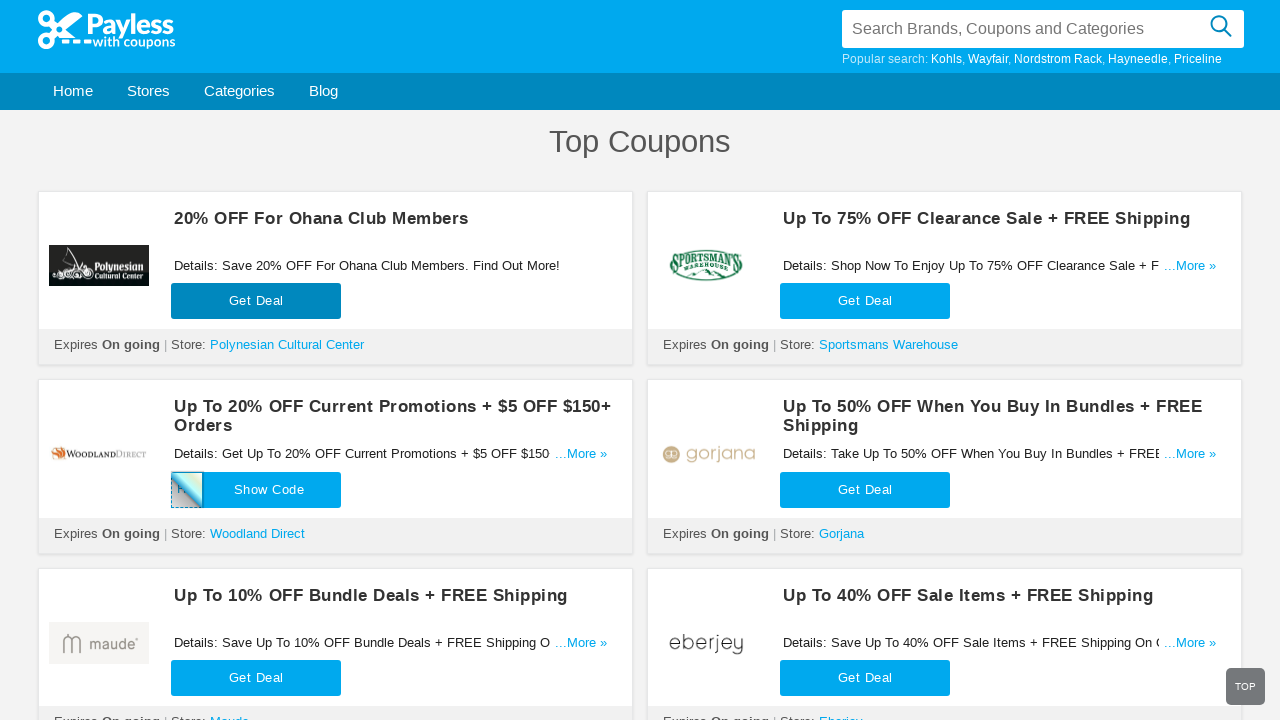

Verified coupon links loaded after returning to homepage
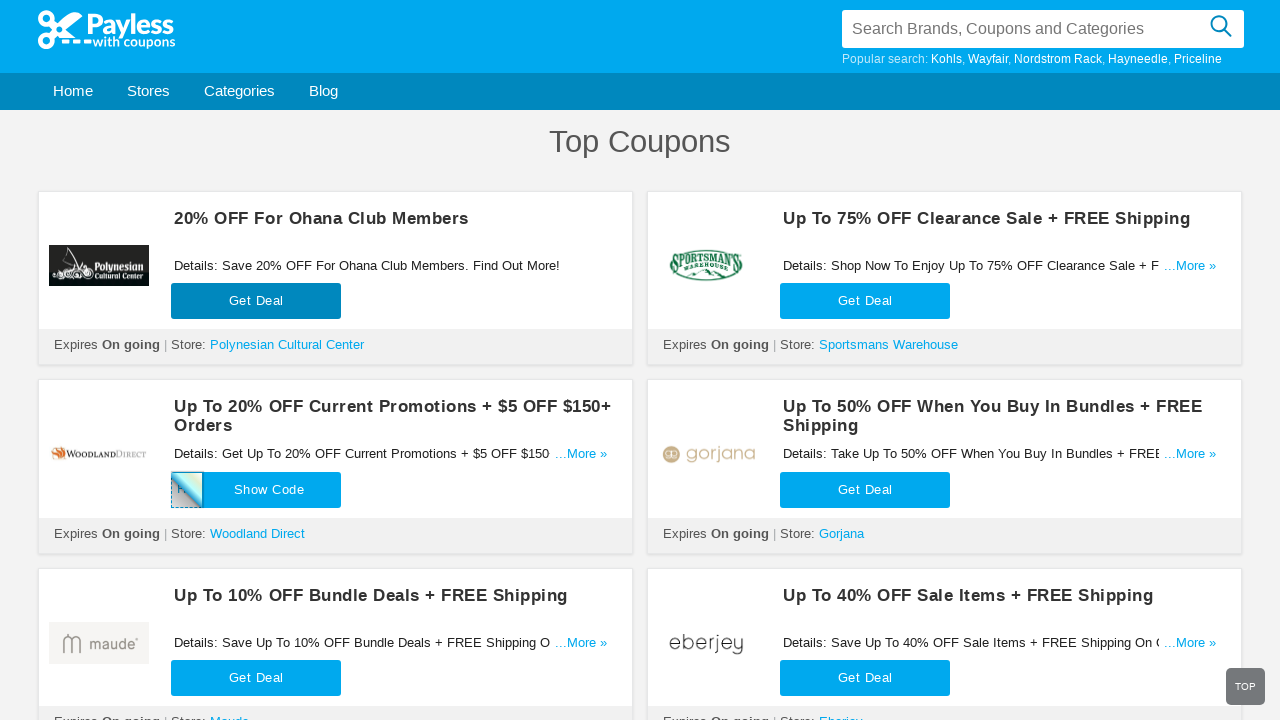

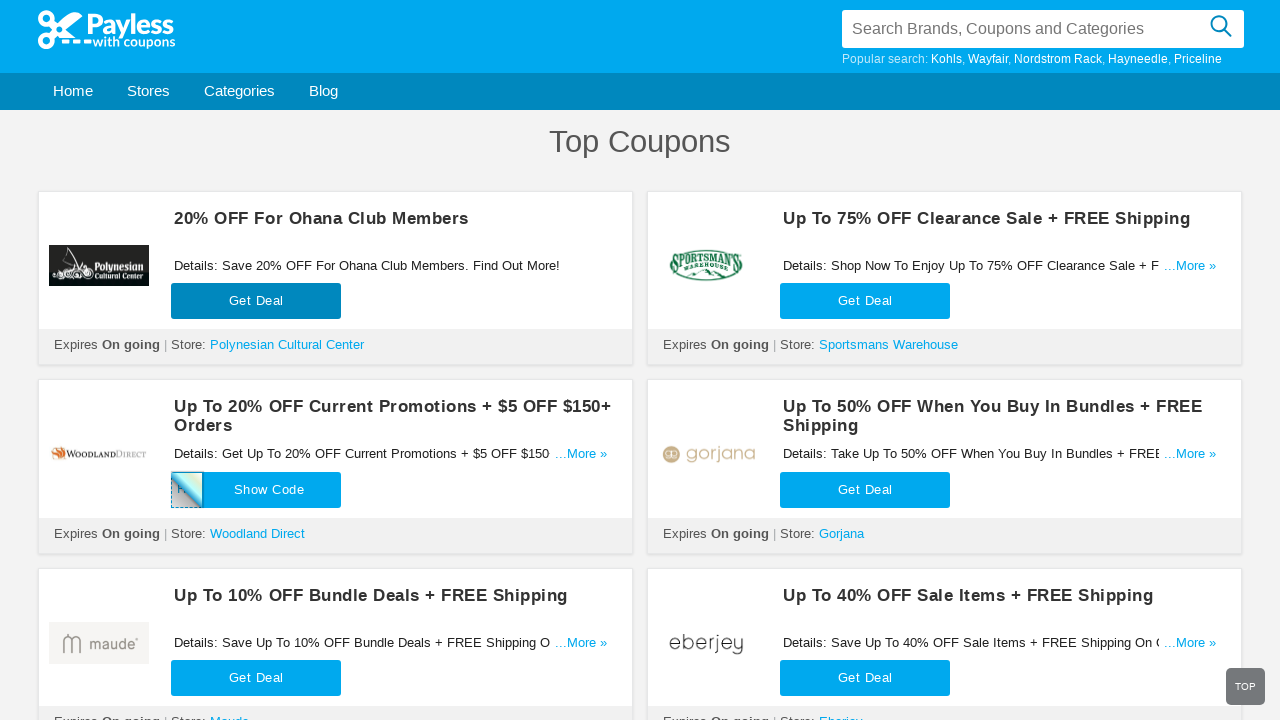